Tests a signup form by filling in first name, last name, and email fields, then submitting the form

Starting URL: https://secure-retreat-92358.herokuapp.com/

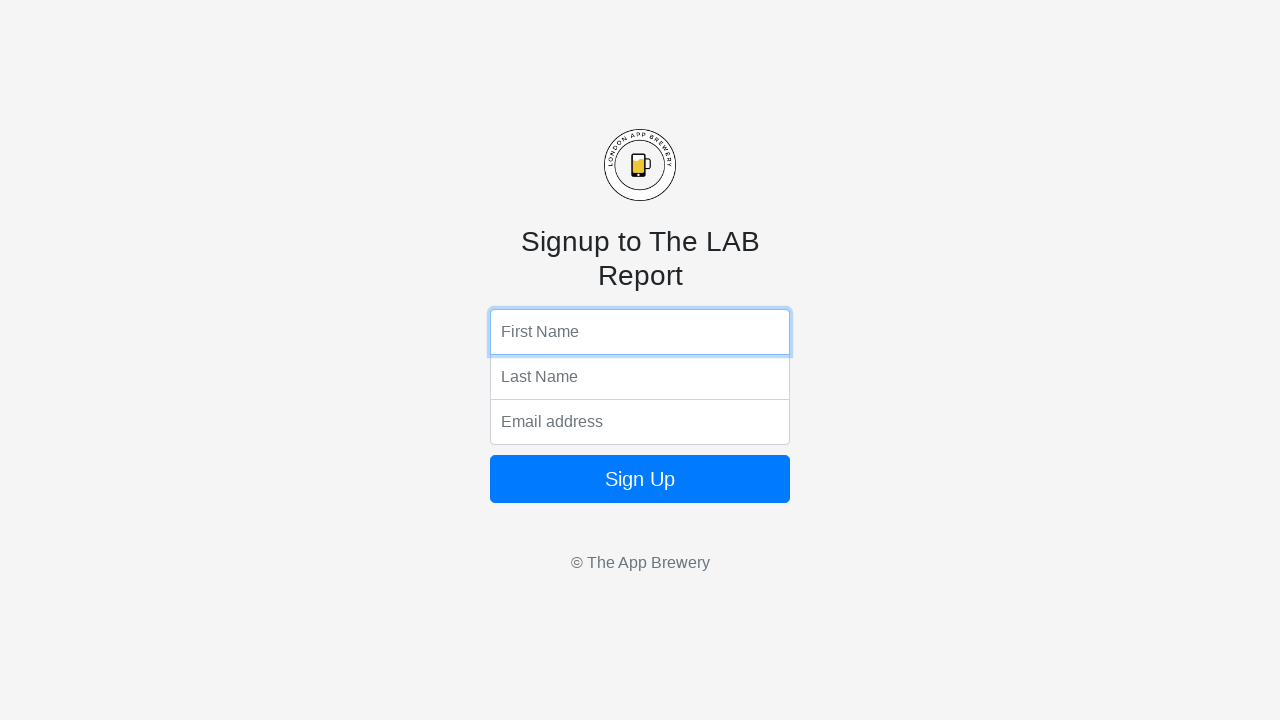

Navigated to signup form page
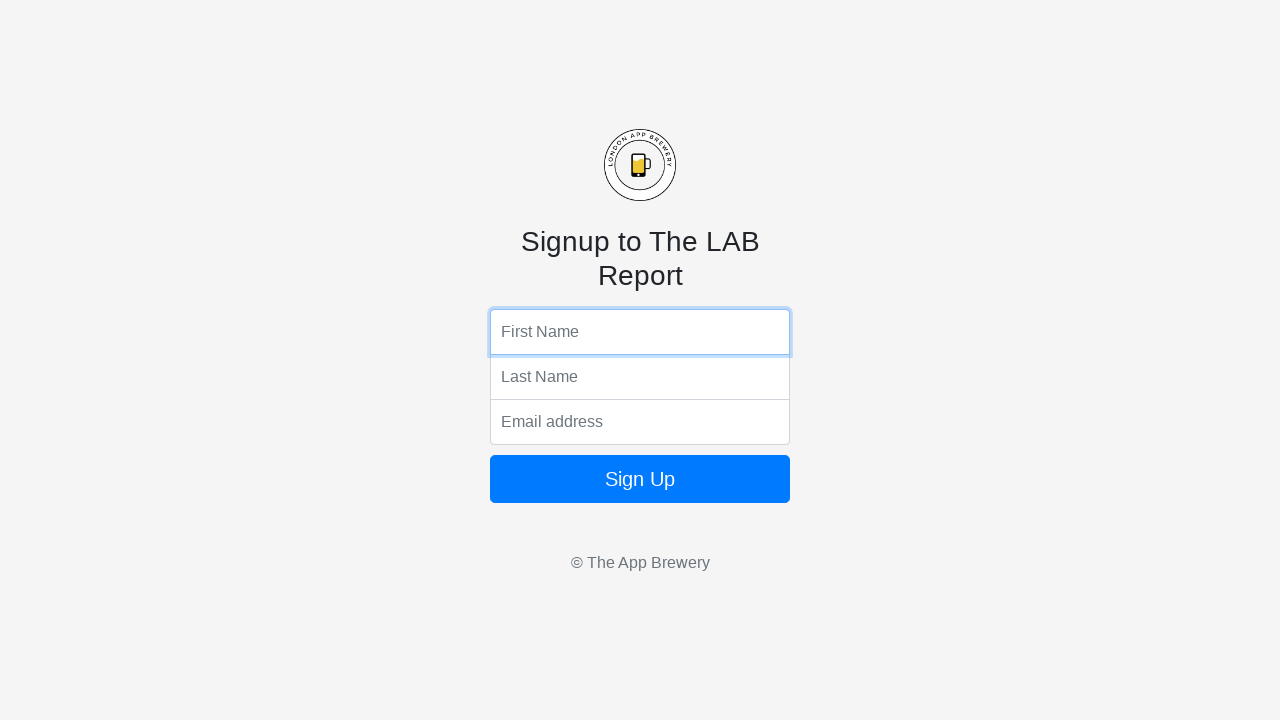

Filled first name field with 'John' on xpath=/html/body/form/input[1]
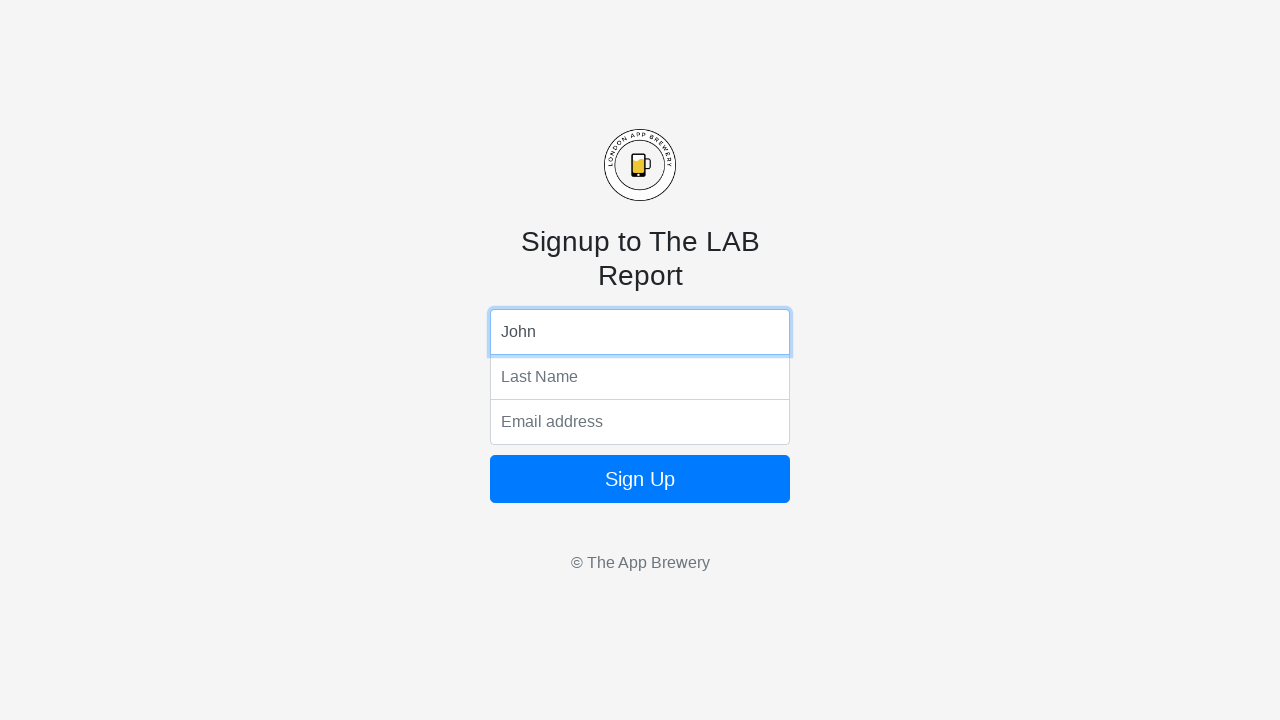

Filled last name field with 'Smith' on xpath=/html/body/form/input[2]
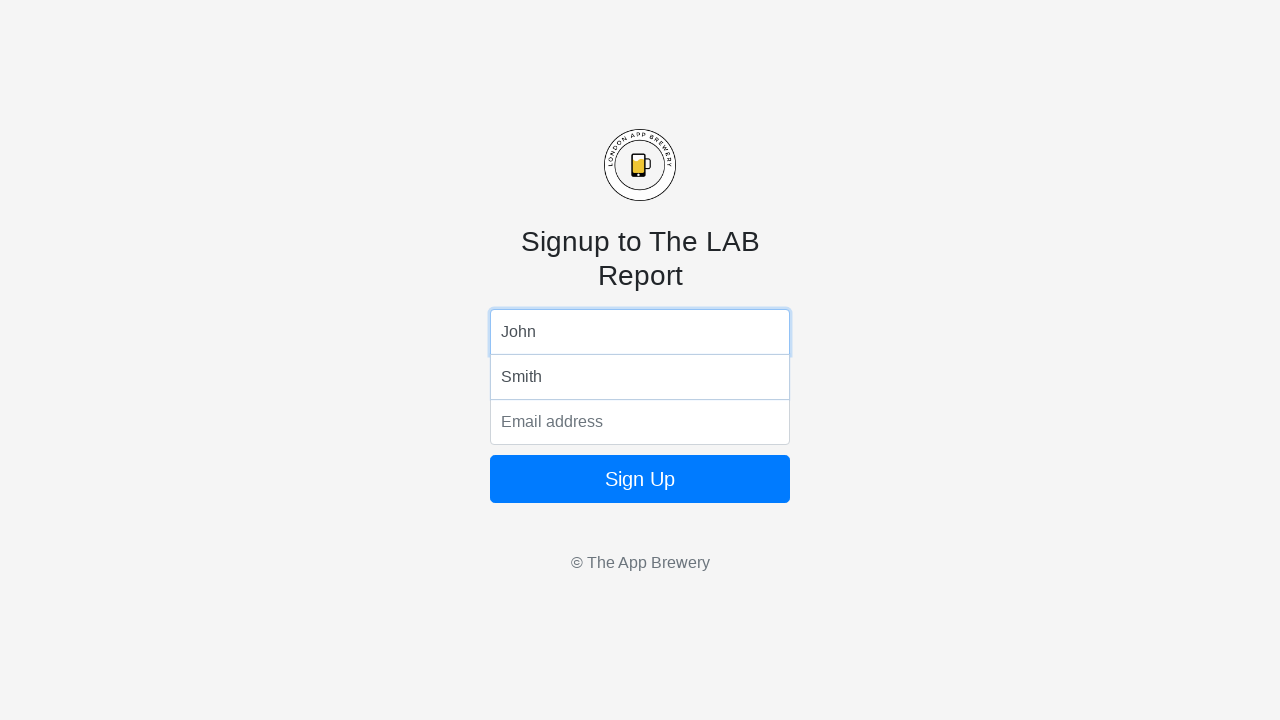

Filled email field with 'testuser@example.com' on xpath=/html/body/form/input[3]
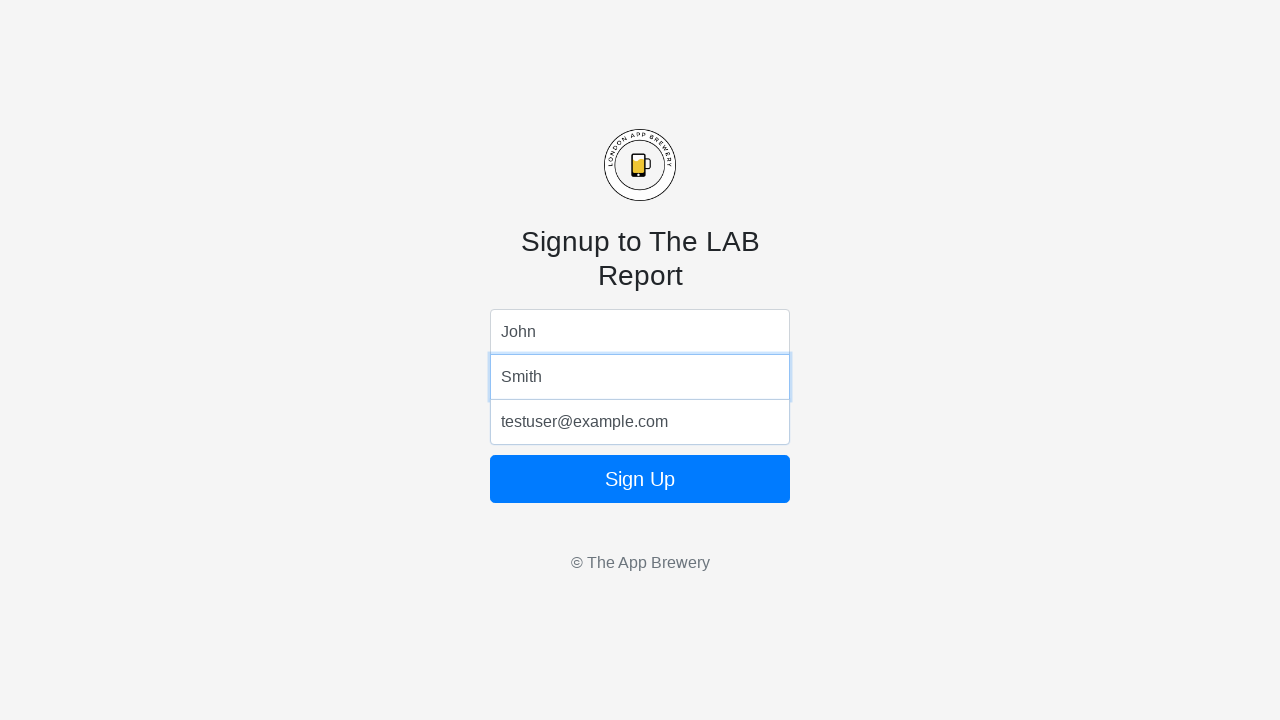

Clicked signup button to submit form at (640, 479) on xpath=/html/body/form/button
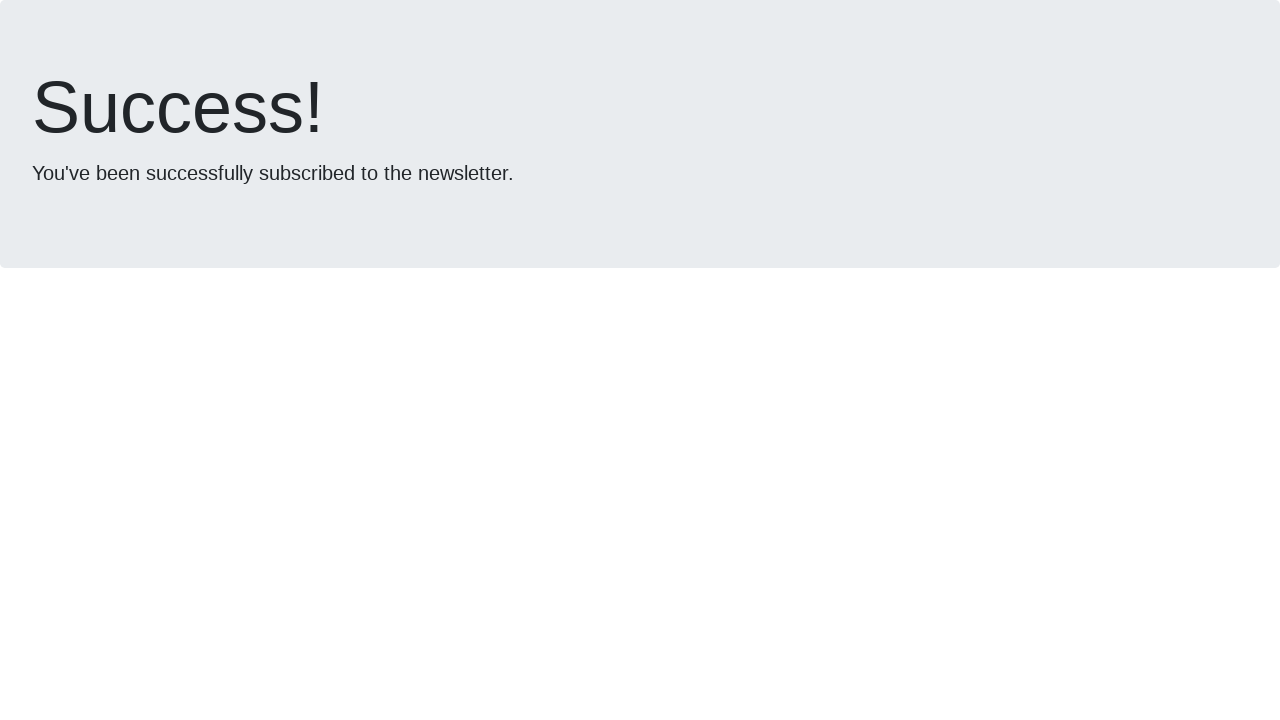

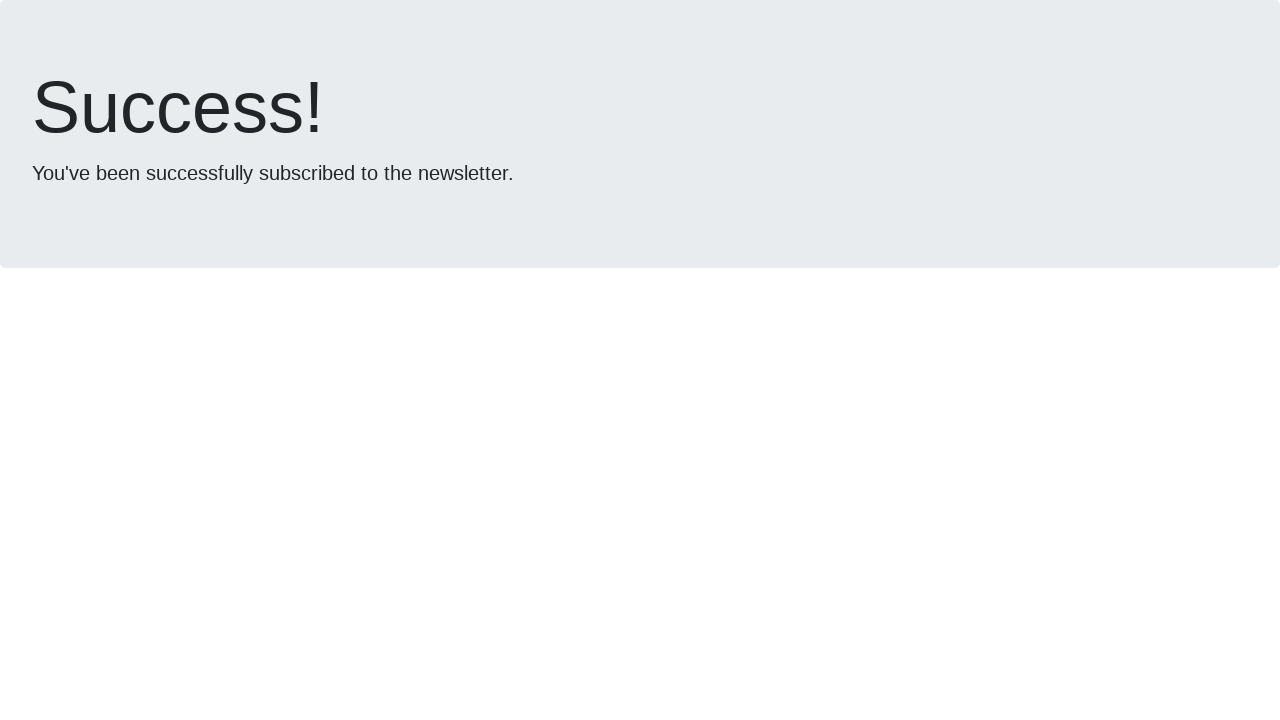